Tests navigation through BROWSE LANGUAGES menu to submenu M and verifies that MySQL is listed on the page

Starting URL: http://www.99-bottles-of-beer.net/

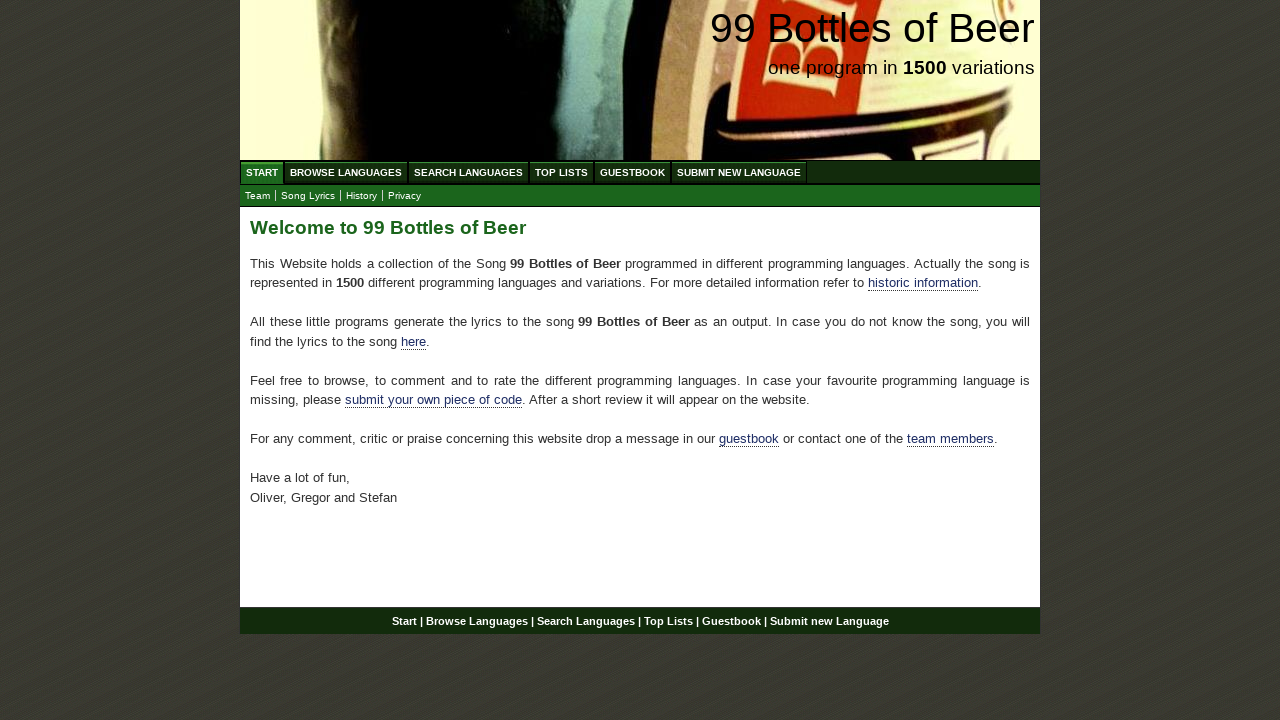

Clicked on BROWSE LANGUAGES menu at (346, 172) on a[href='/abc.html']
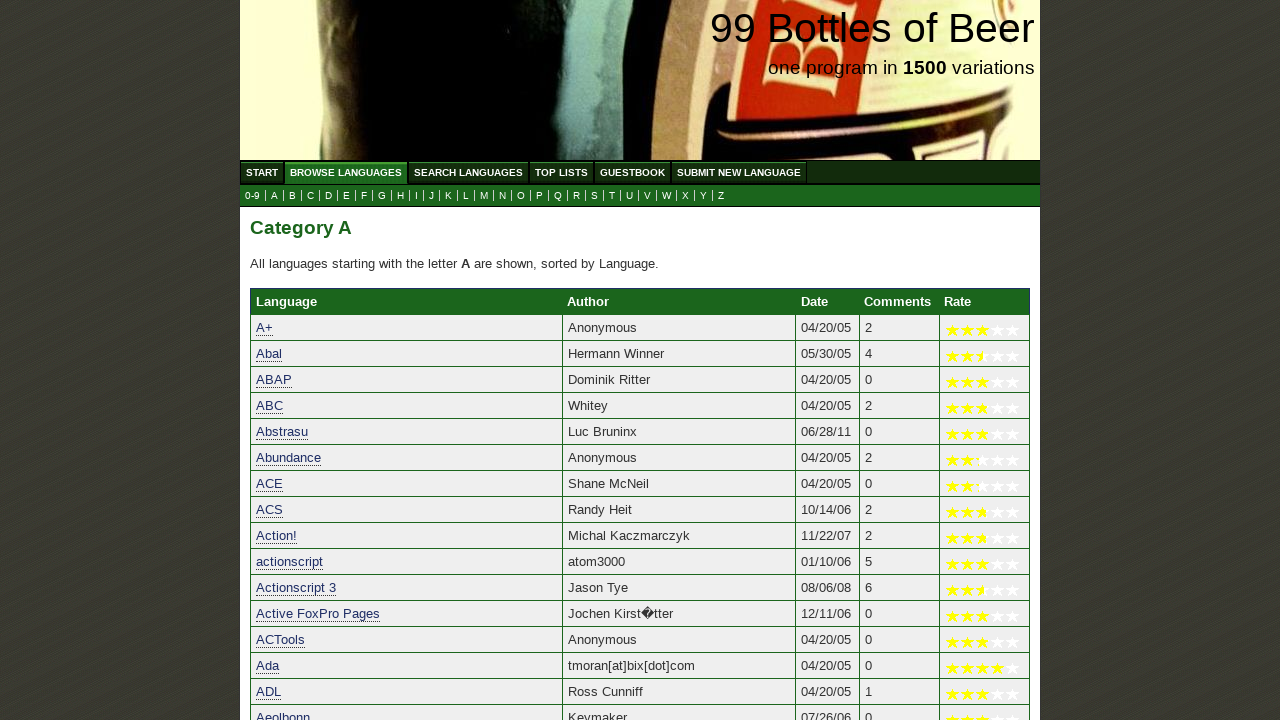

Clicked on submenu M at (484, 196) on a[href='m.html']
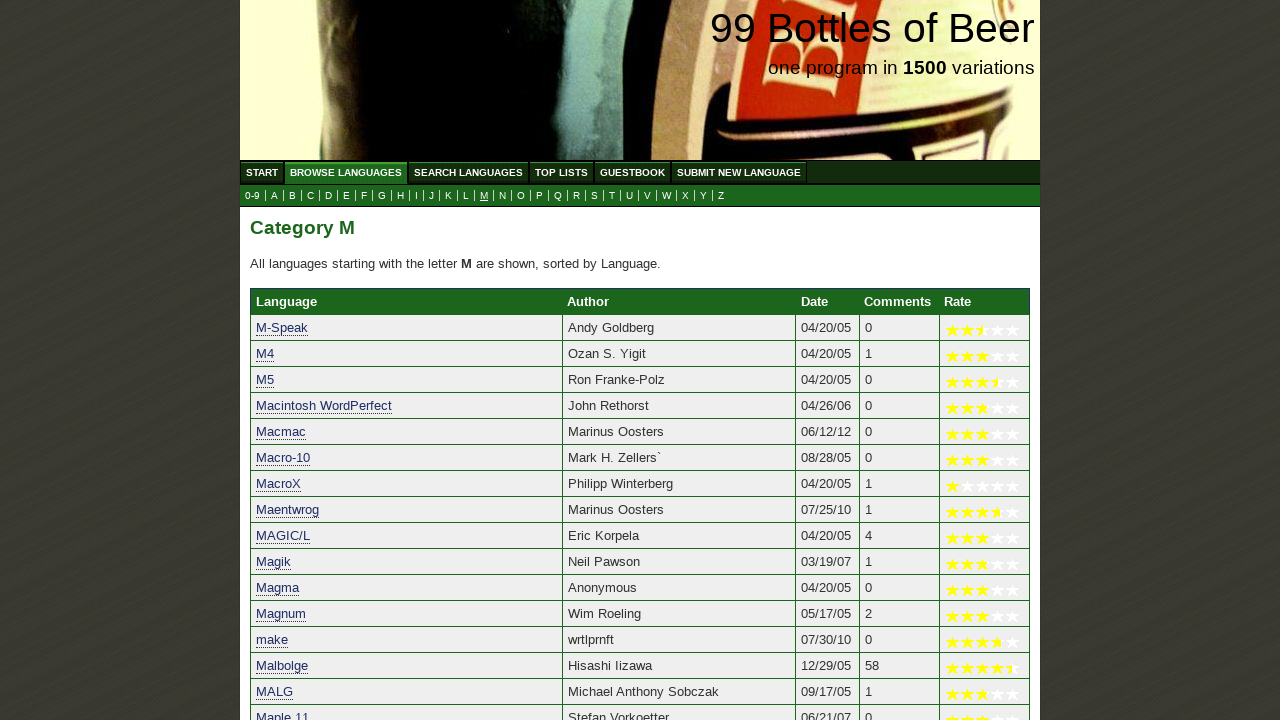

MySQL language link appeared on the page
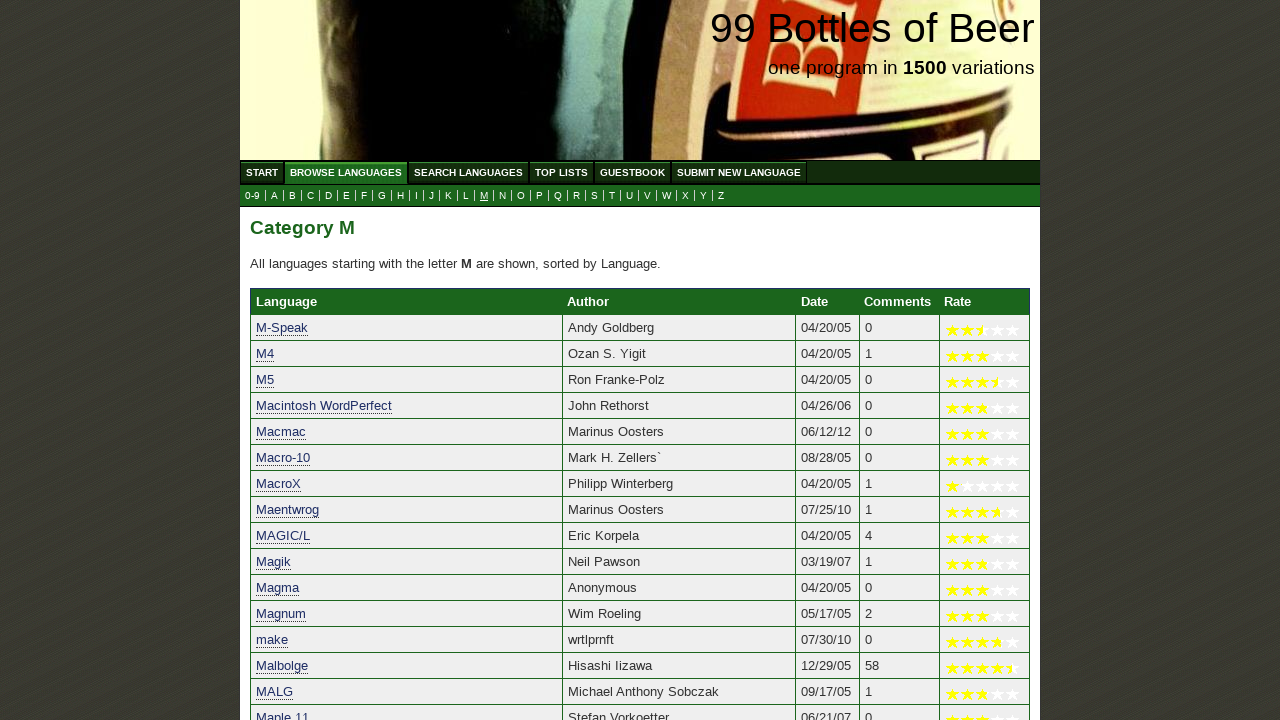

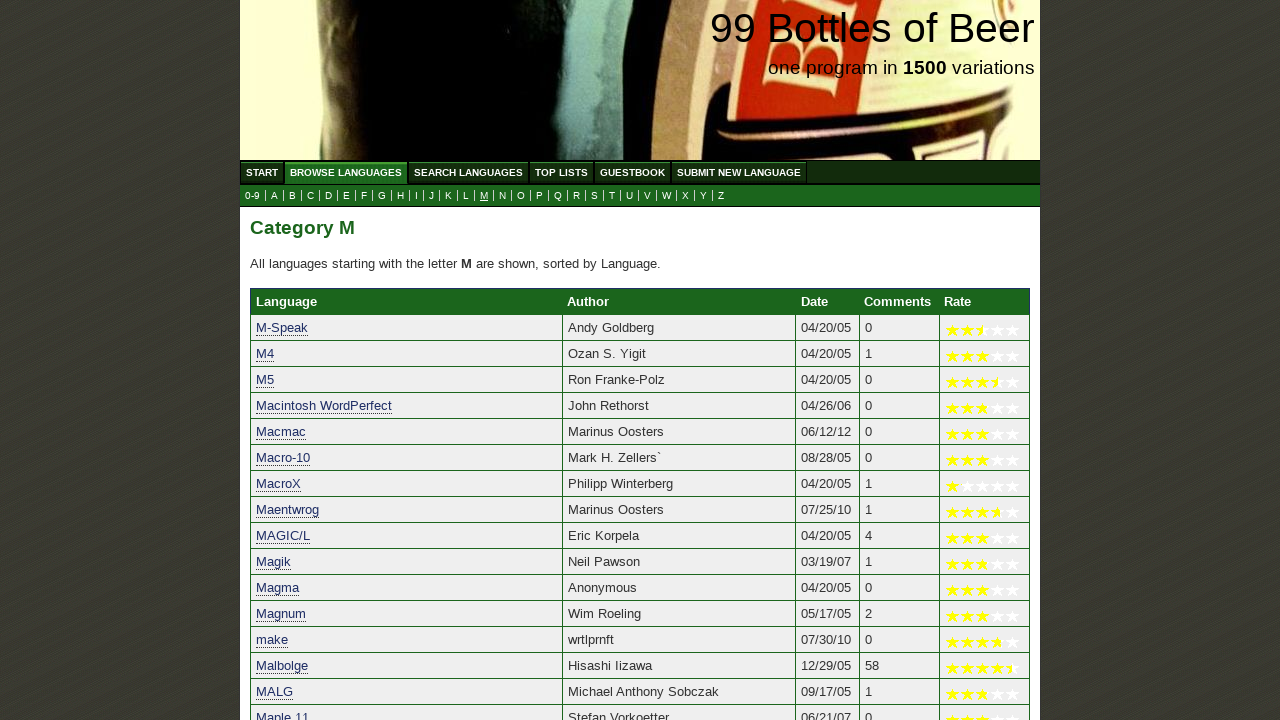